Tests that the complete-all checkbox state updates when individual items are checked/unchecked

Starting URL: https://demo.playwright.dev/todomvc

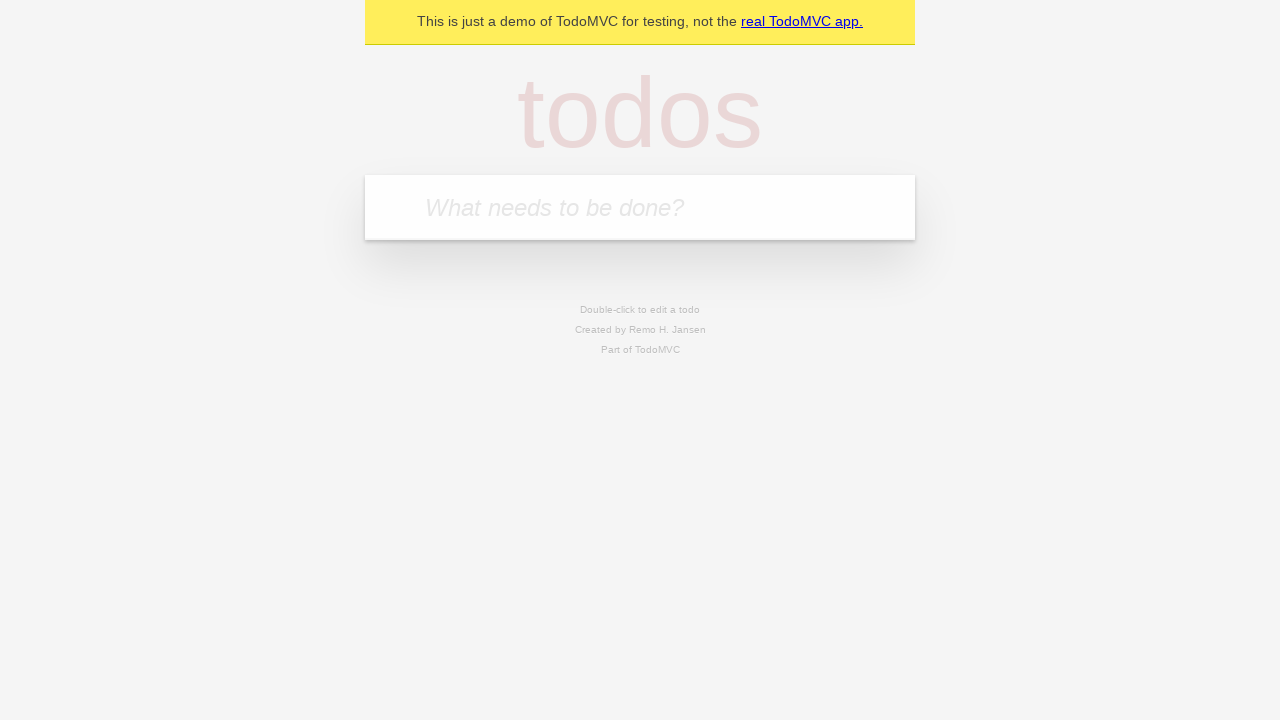

Filled todo input with 'buy some cheese' on internal:attr=[placeholder="What needs to be done?"i]
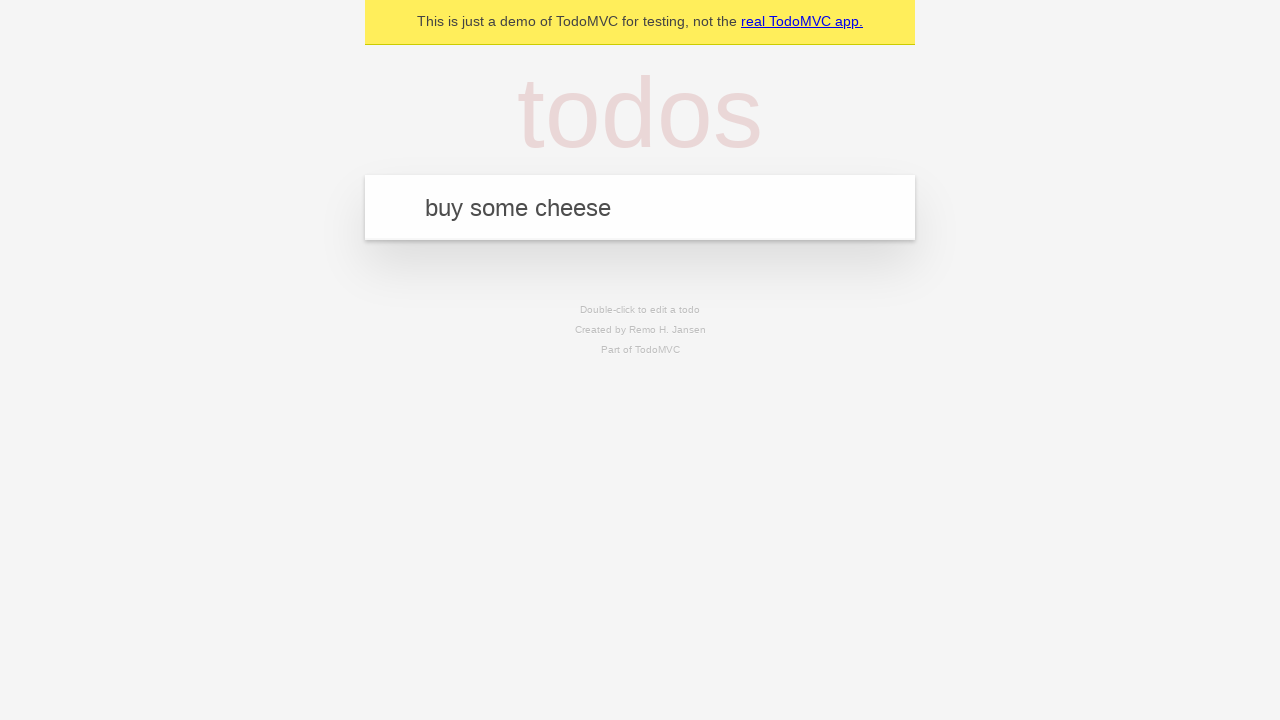

Pressed Enter to add first todo on internal:attr=[placeholder="What needs to be done?"i]
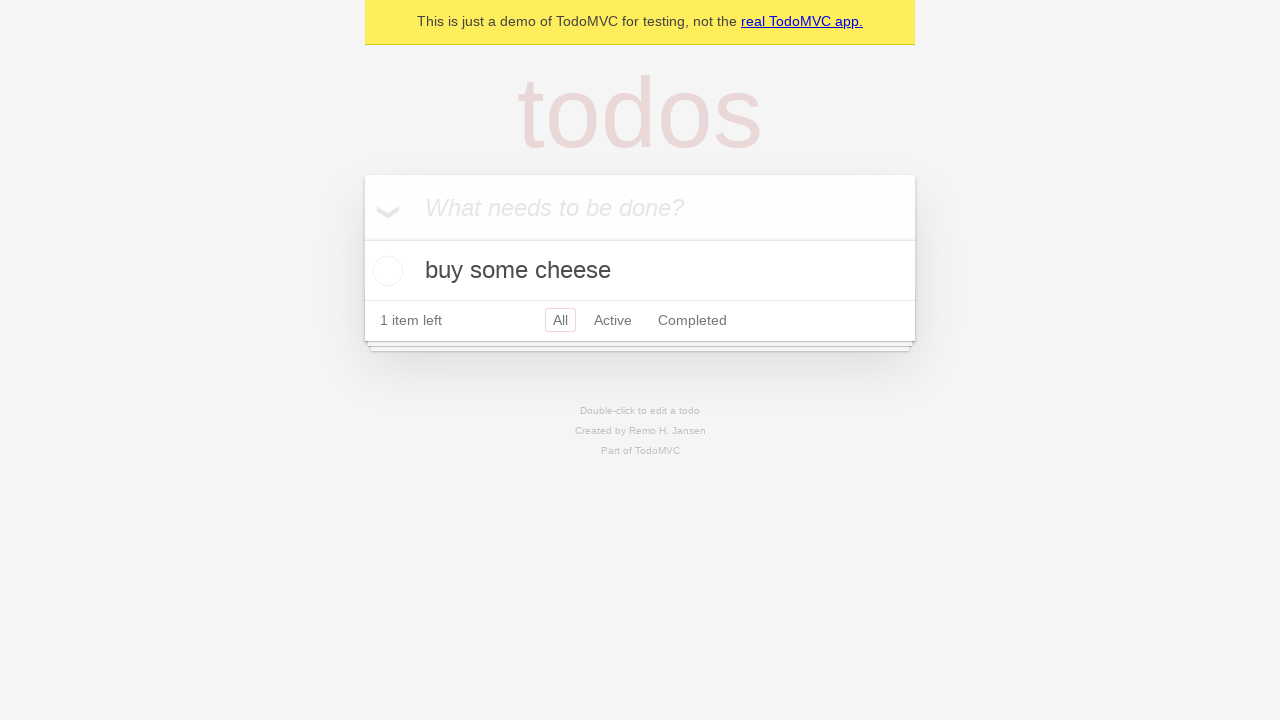

Filled todo input with 'feed the cat' on internal:attr=[placeholder="What needs to be done?"i]
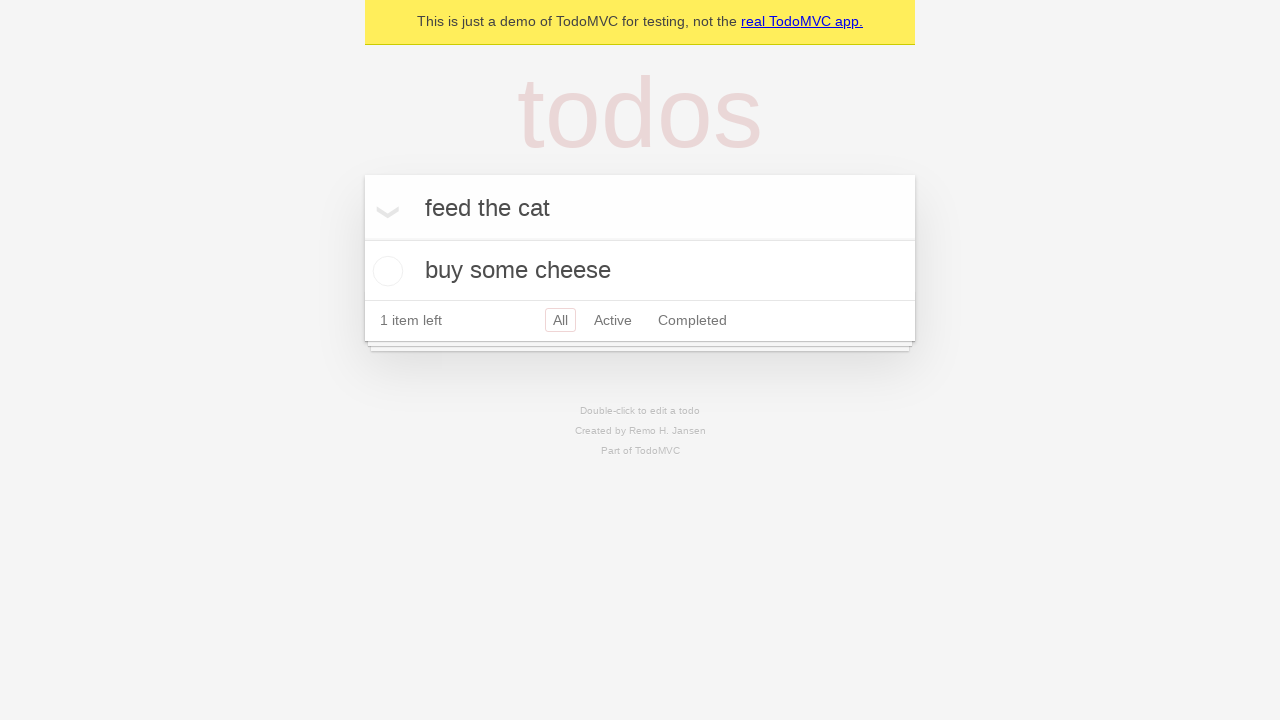

Pressed Enter to add second todo on internal:attr=[placeholder="What needs to be done?"i]
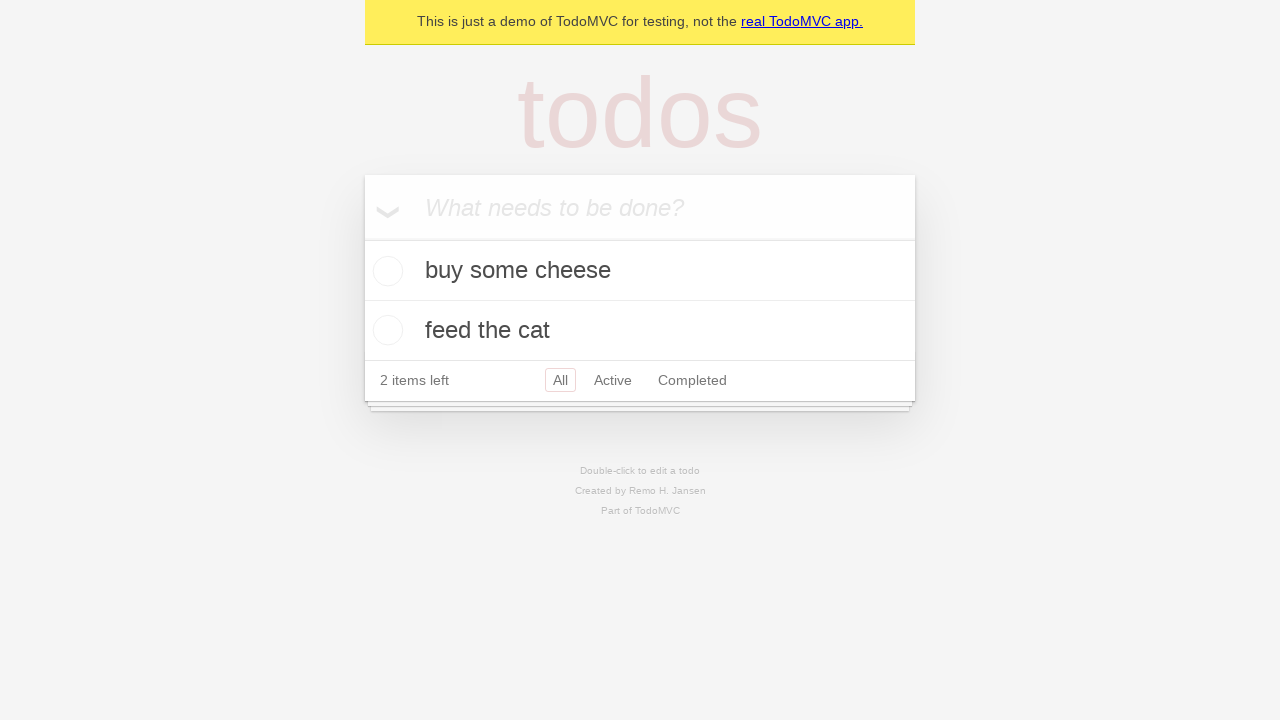

Filled todo input with 'book a doctors appointment' on internal:attr=[placeholder="What needs to be done?"i]
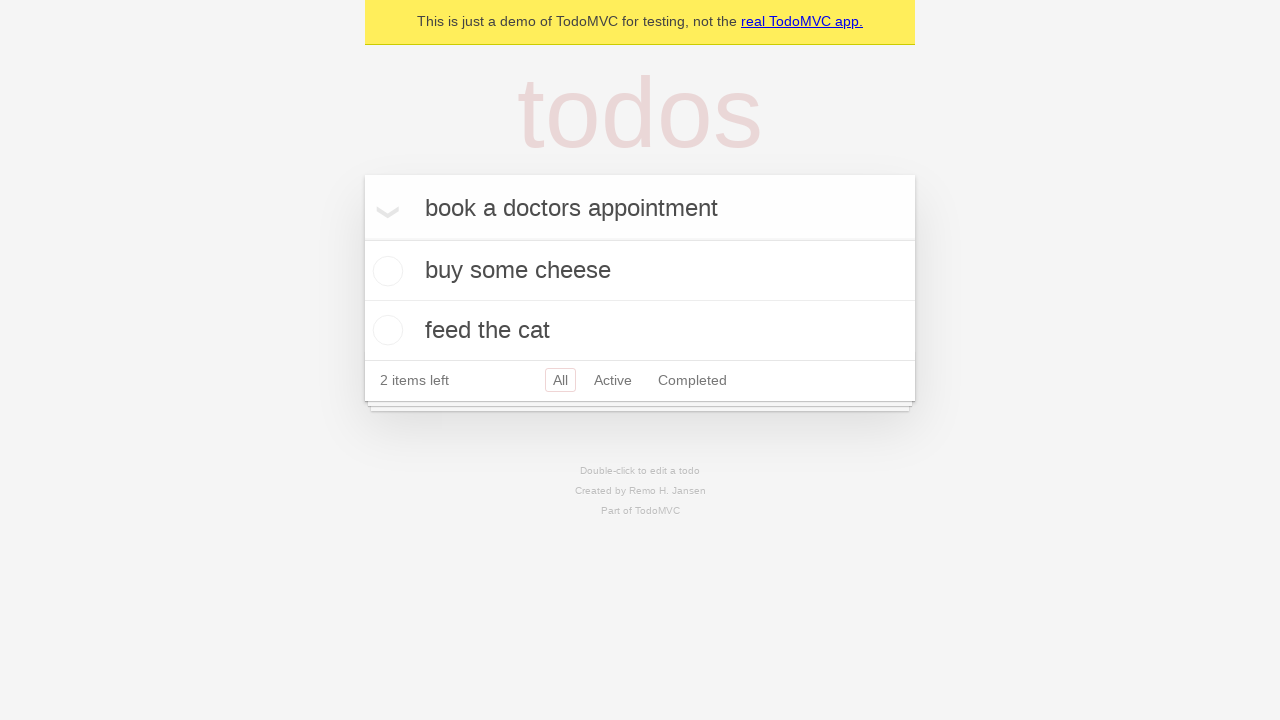

Pressed Enter to add third todo on internal:attr=[placeholder="What needs to be done?"i]
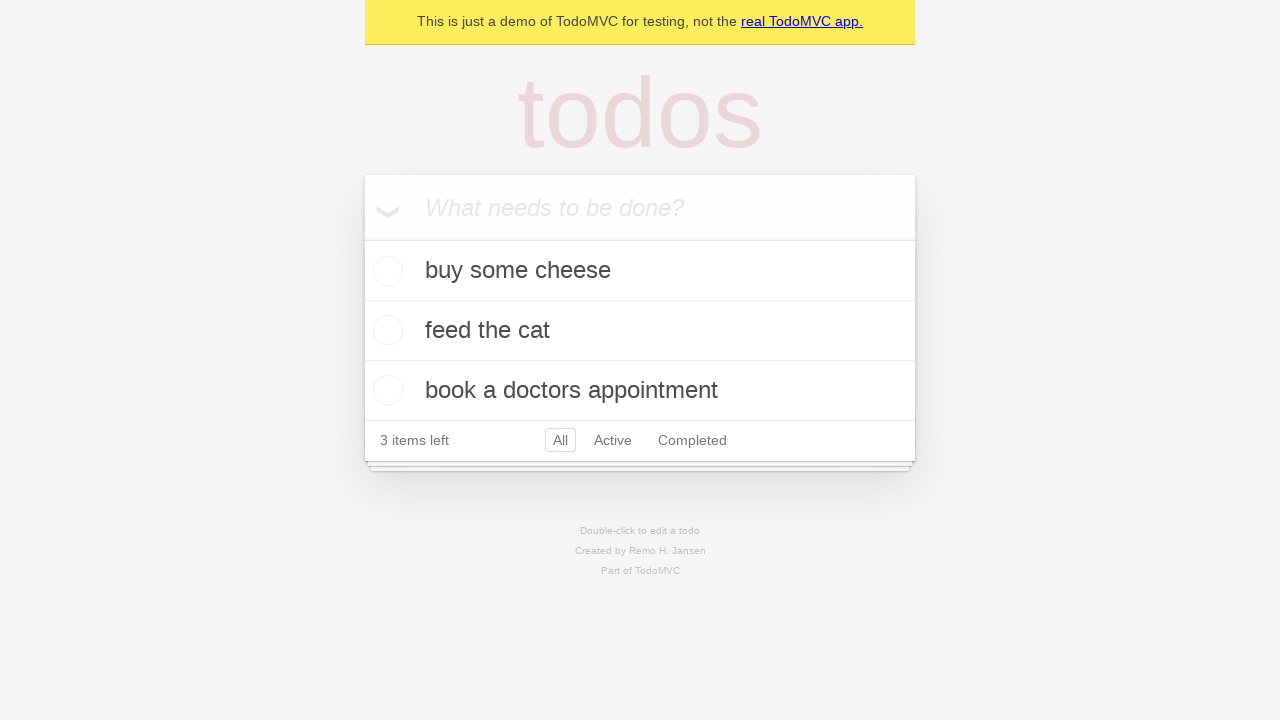

Checked 'Mark all as complete' checkbox at (362, 238) on internal:label="Mark all as complete"i
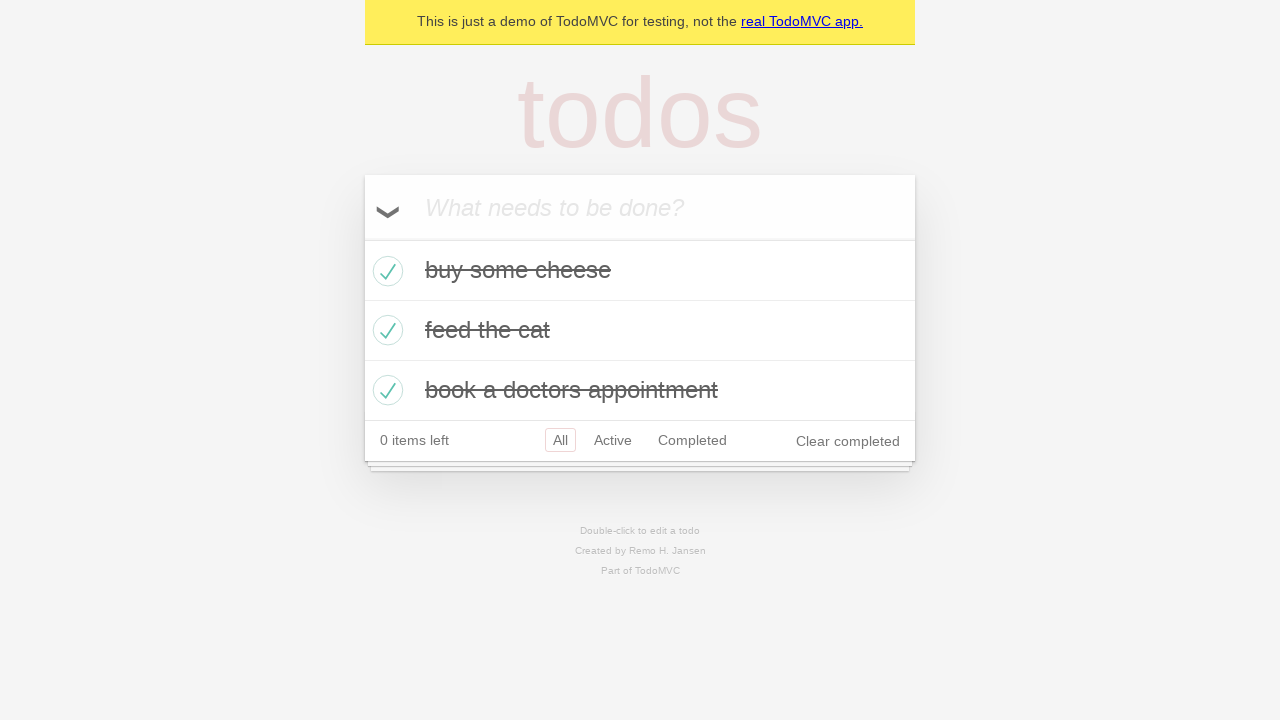

Unchecked the first todo item at (385, 271) on internal:testid=[data-testid="todo-item"s] >> nth=0 >> internal:role=checkbox
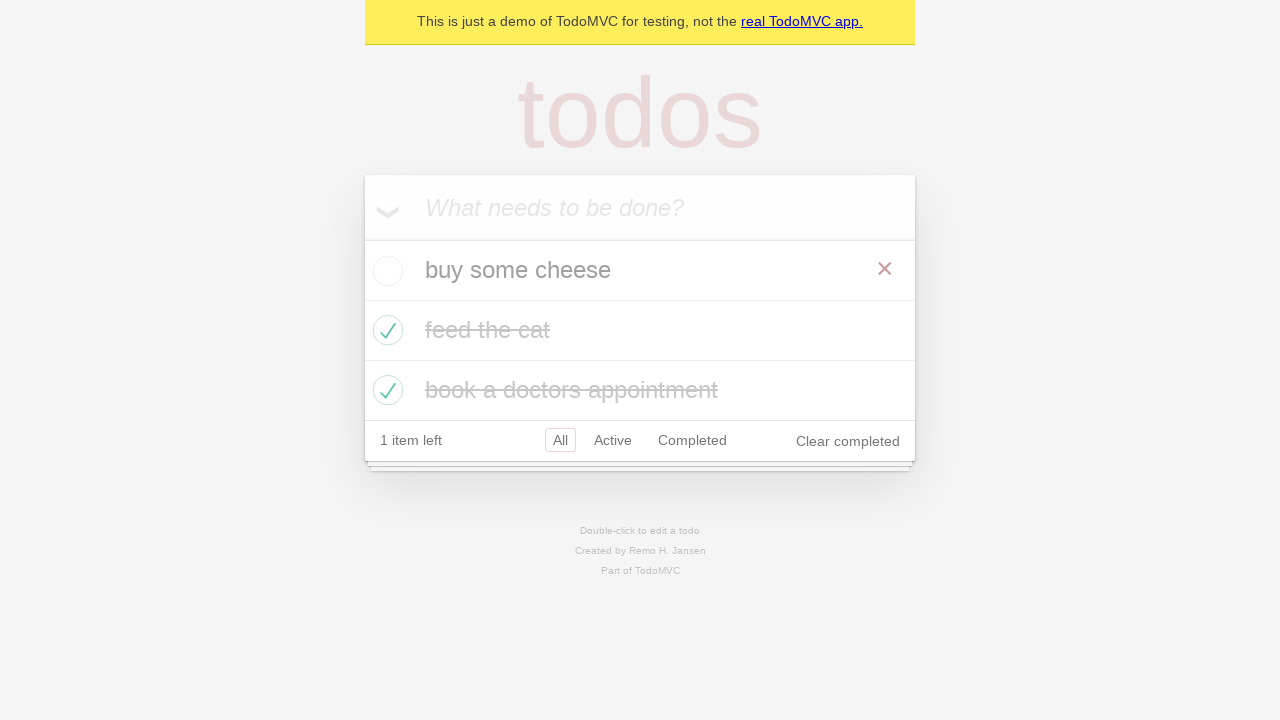

Checked the first todo item again at (385, 271) on internal:testid=[data-testid="todo-item"s] >> nth=0 >> internal:role=checkbox
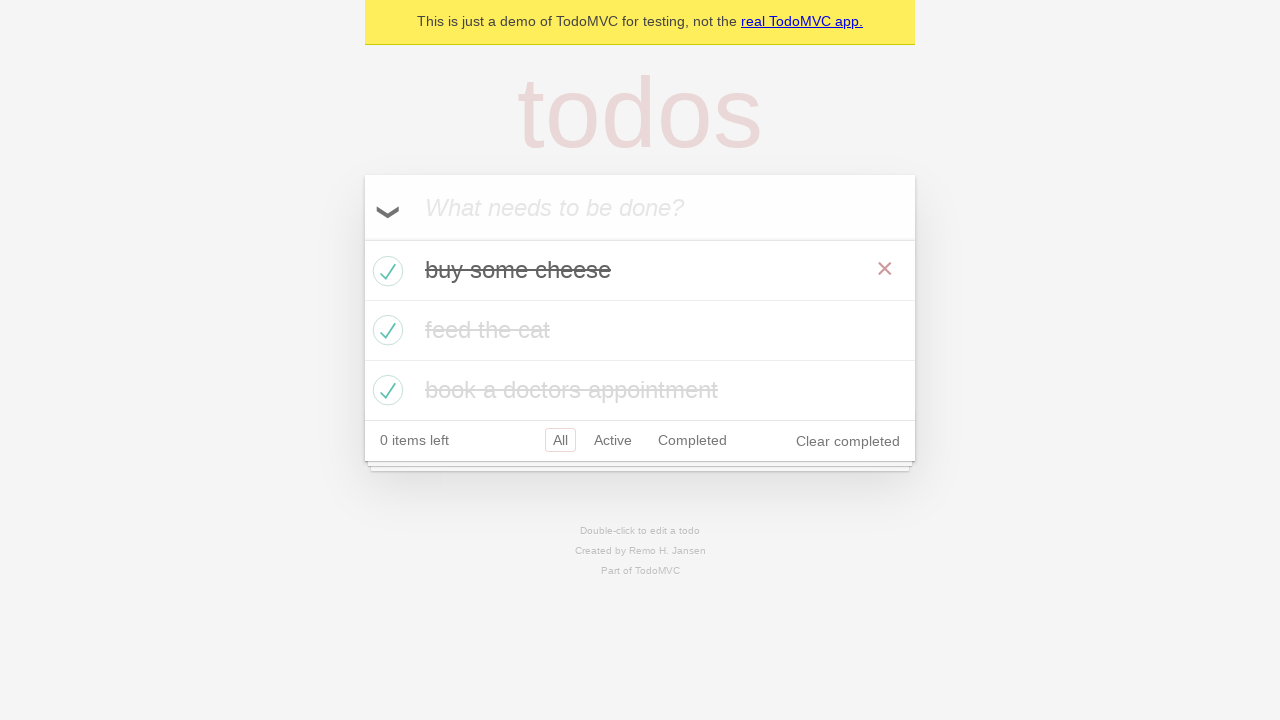

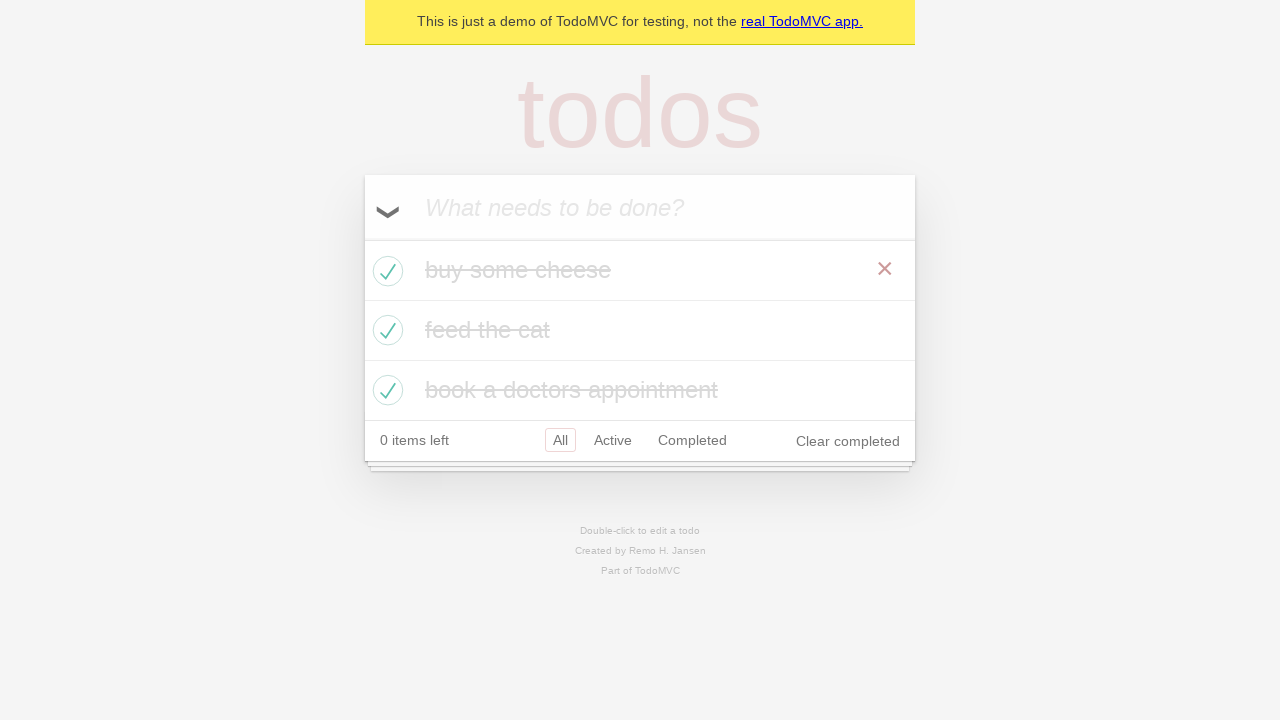